Tests element display using helper functions to fill email, education, and click age radio button

Starting URL: https://automationfc.github.io/basic-form/index.html

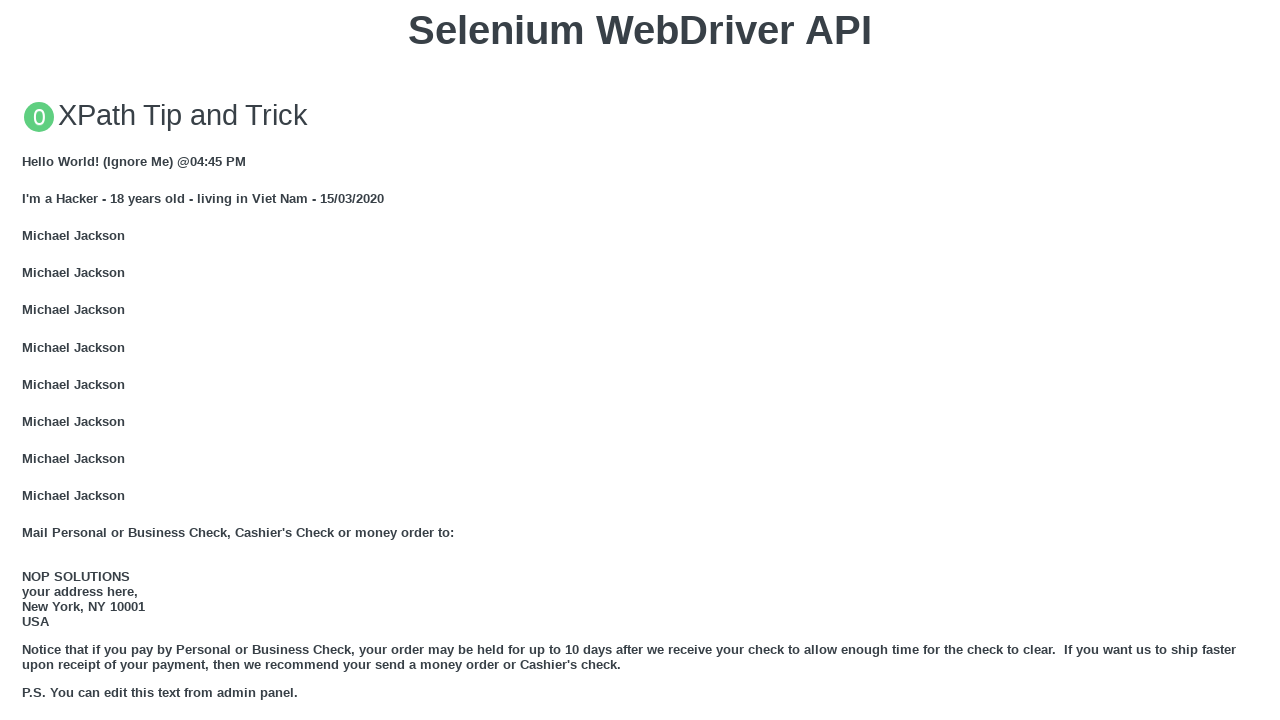

Filled email textbox with 'Automation Test' on #mail
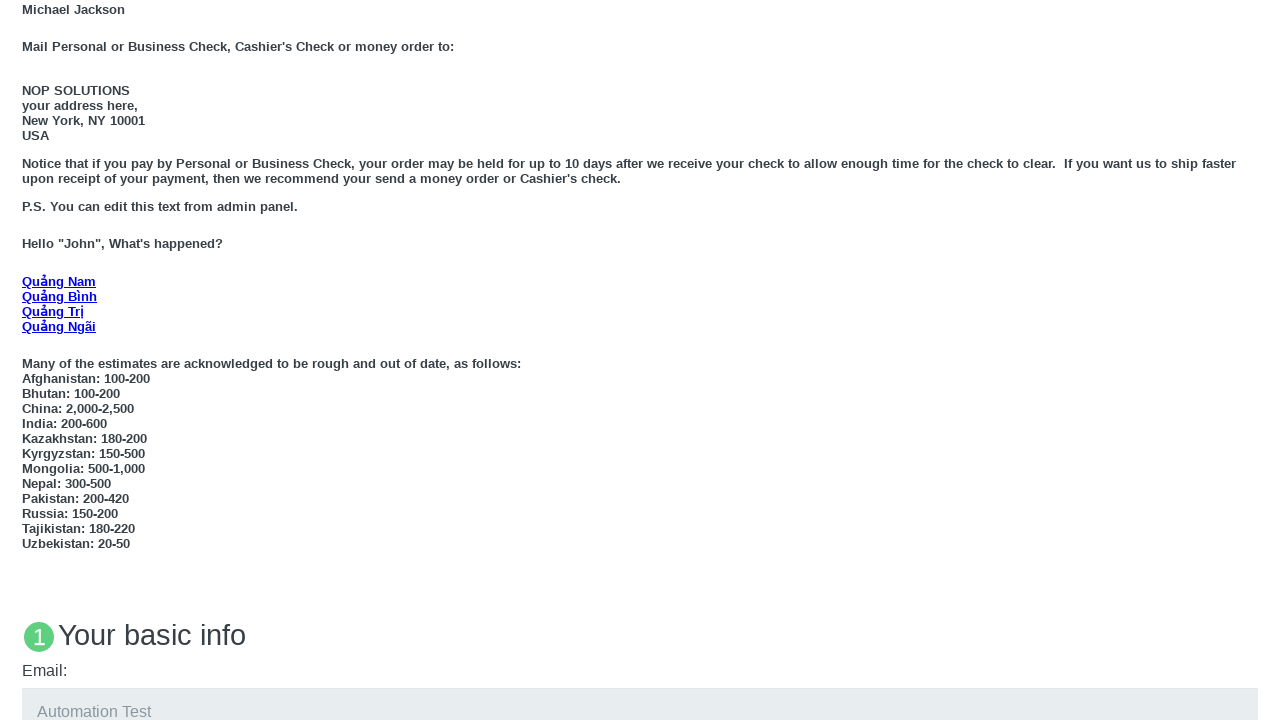

Filled education textarea with 'Automation Test' on #edu
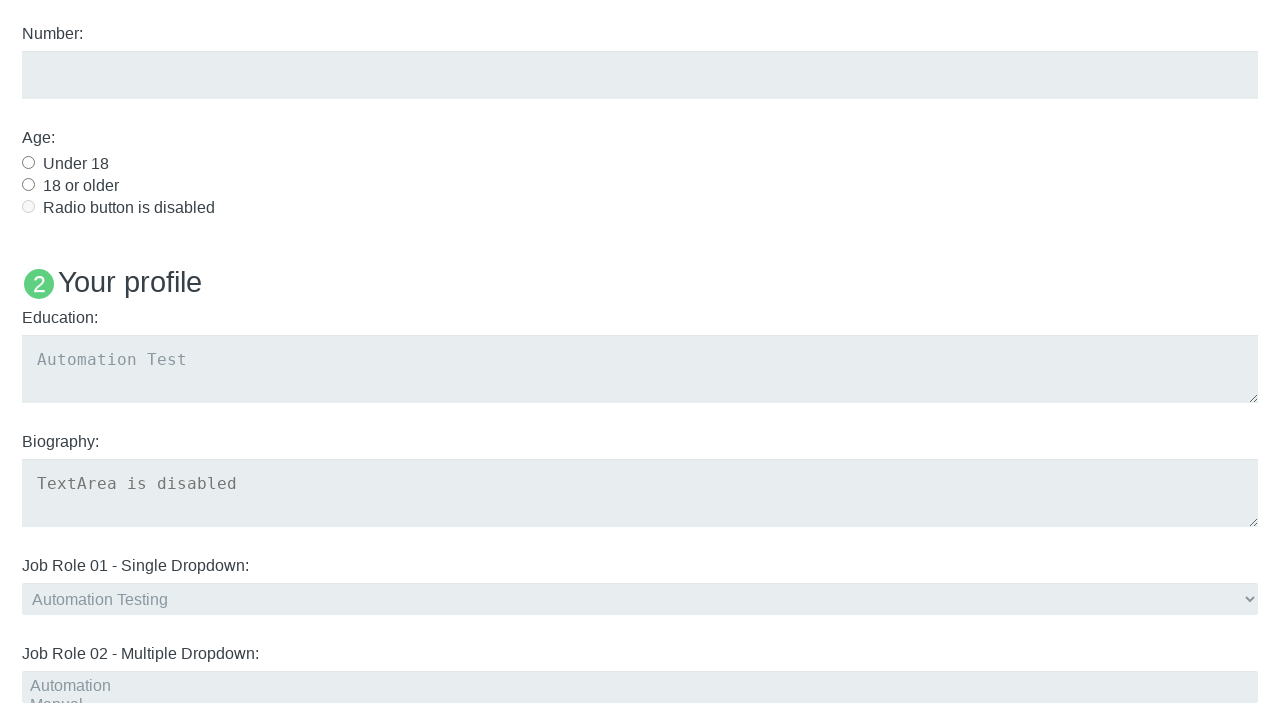

Clicked age radio button 'Under 18' at (28, 162) on #under_18
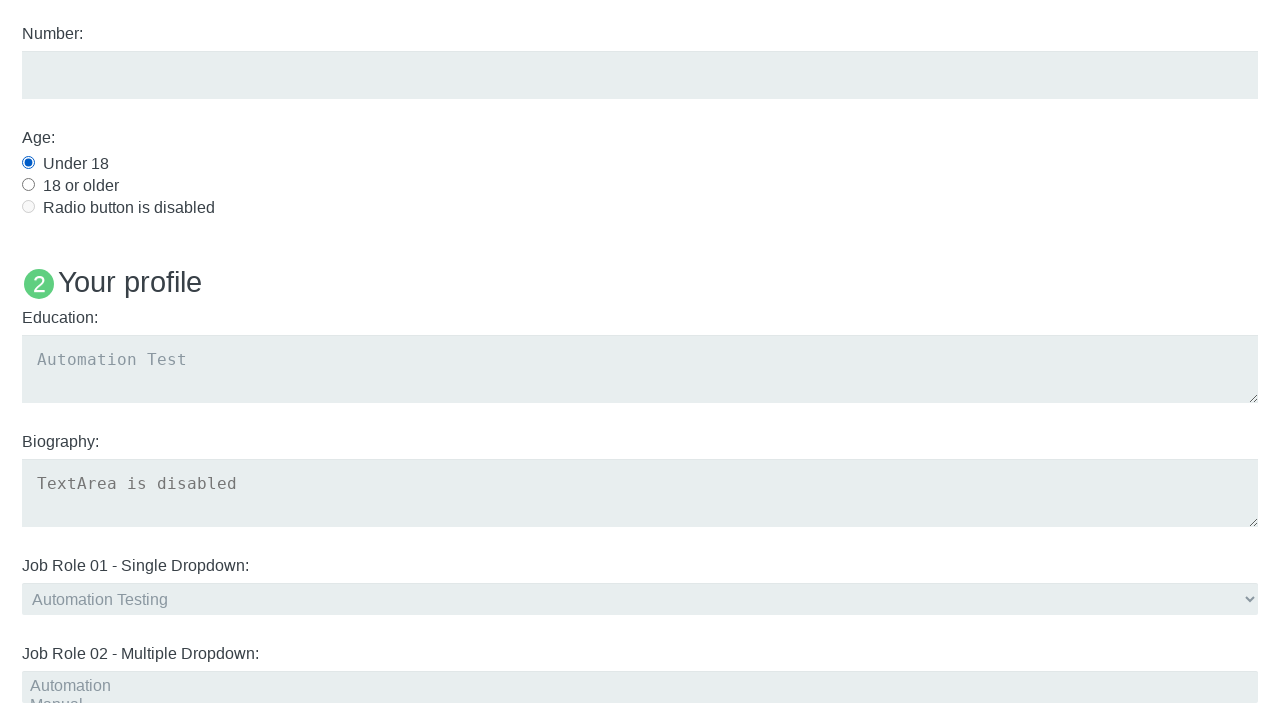

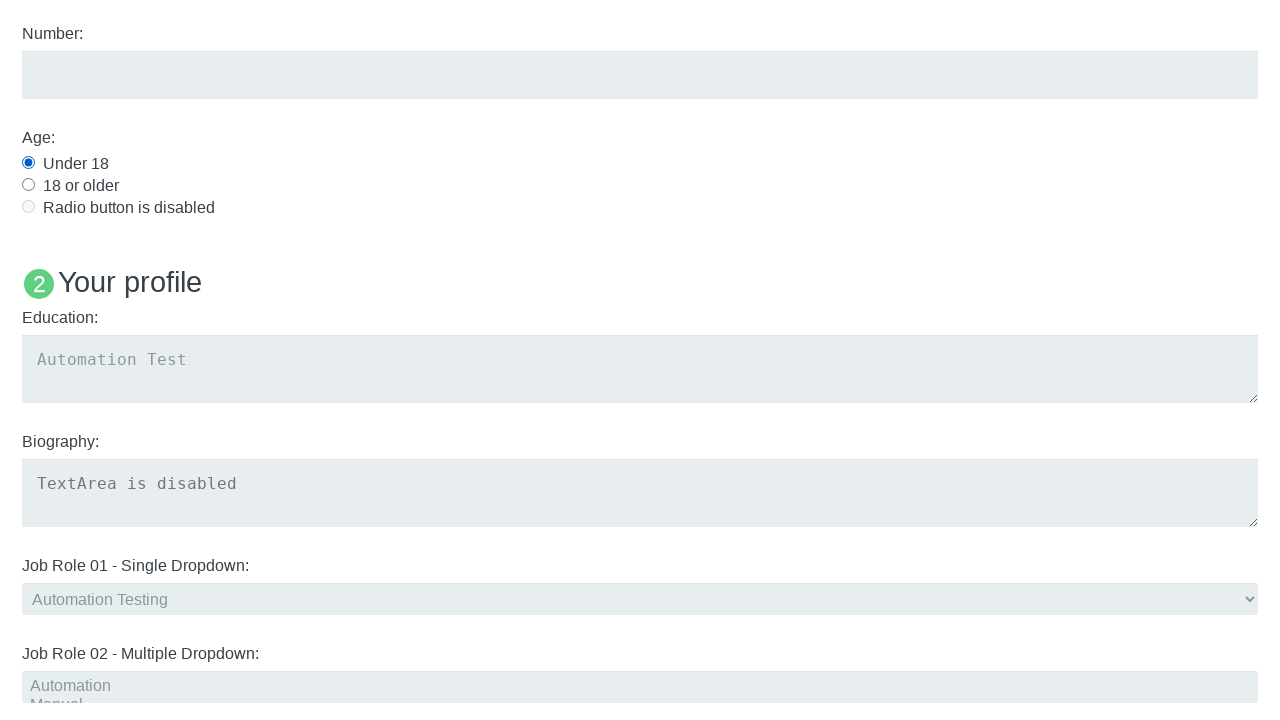